Tests Context Menu by right-clicking on an element and handling the resulting JavaScript alert

Starting URL: https://the-internet.herokuapp.com/

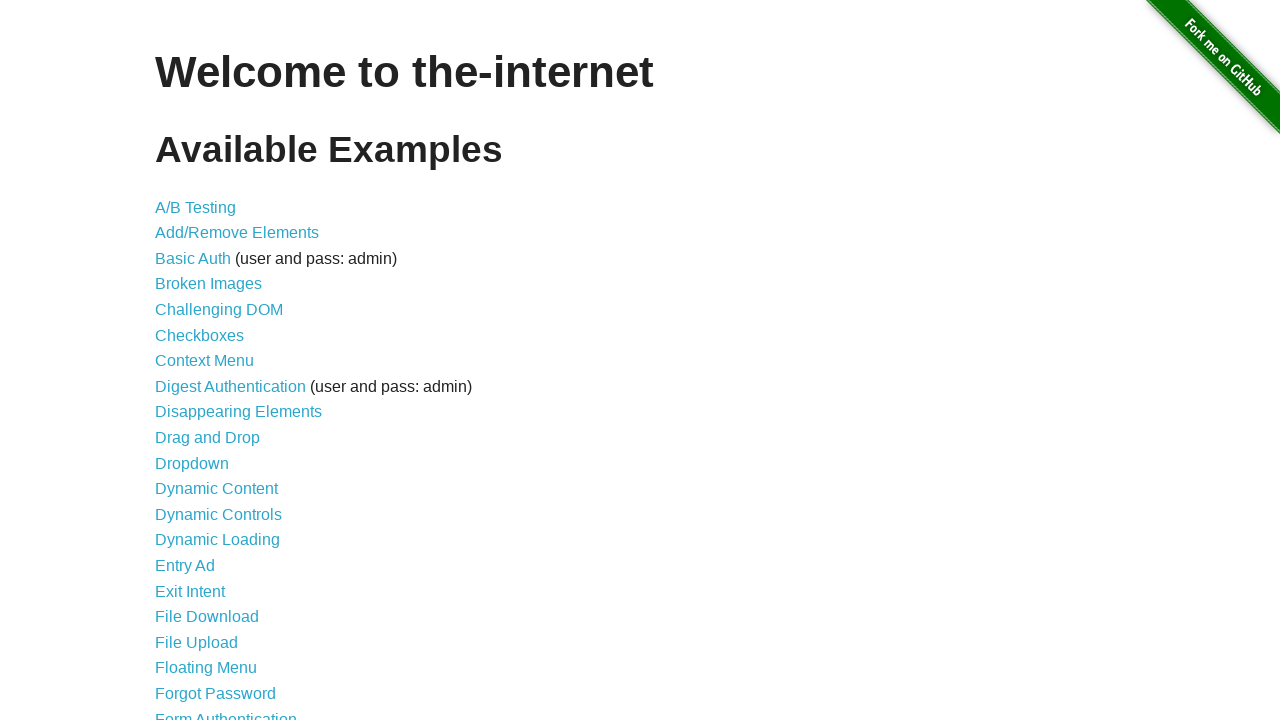

Clicked on Context Menu link at (204, 361) on text=Context Menu
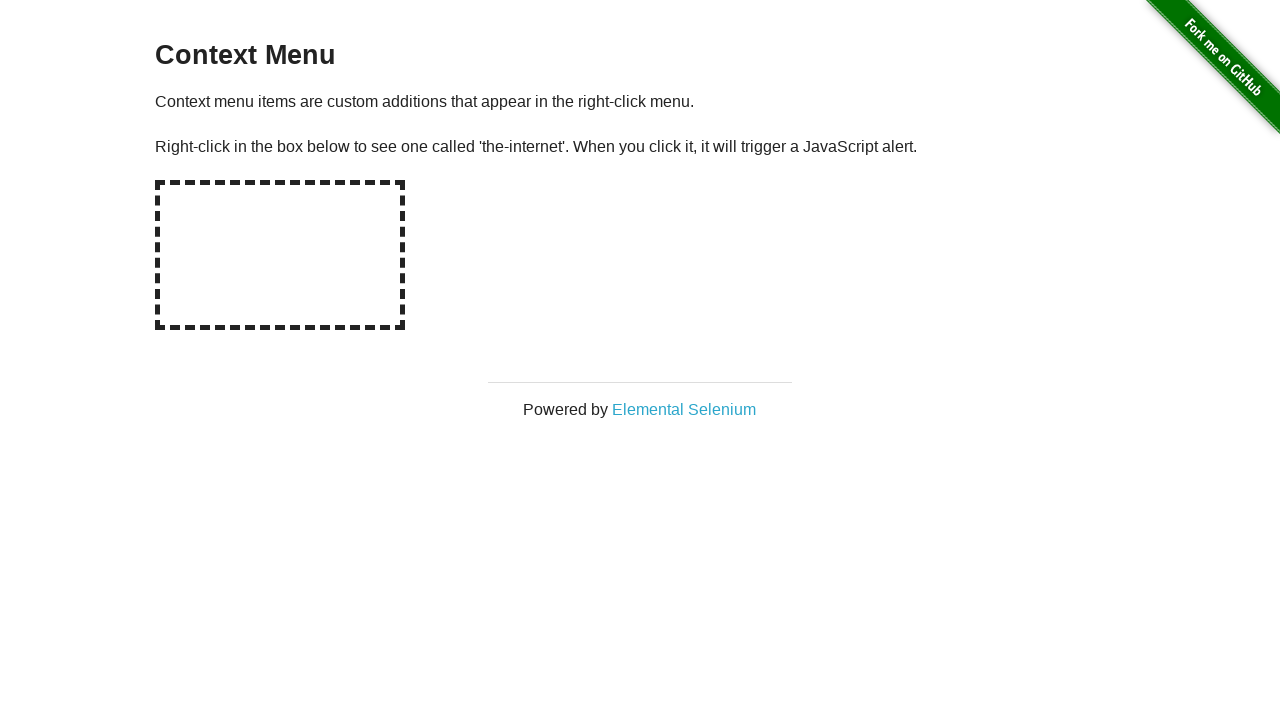

Verified page title contains 'Context Menu'
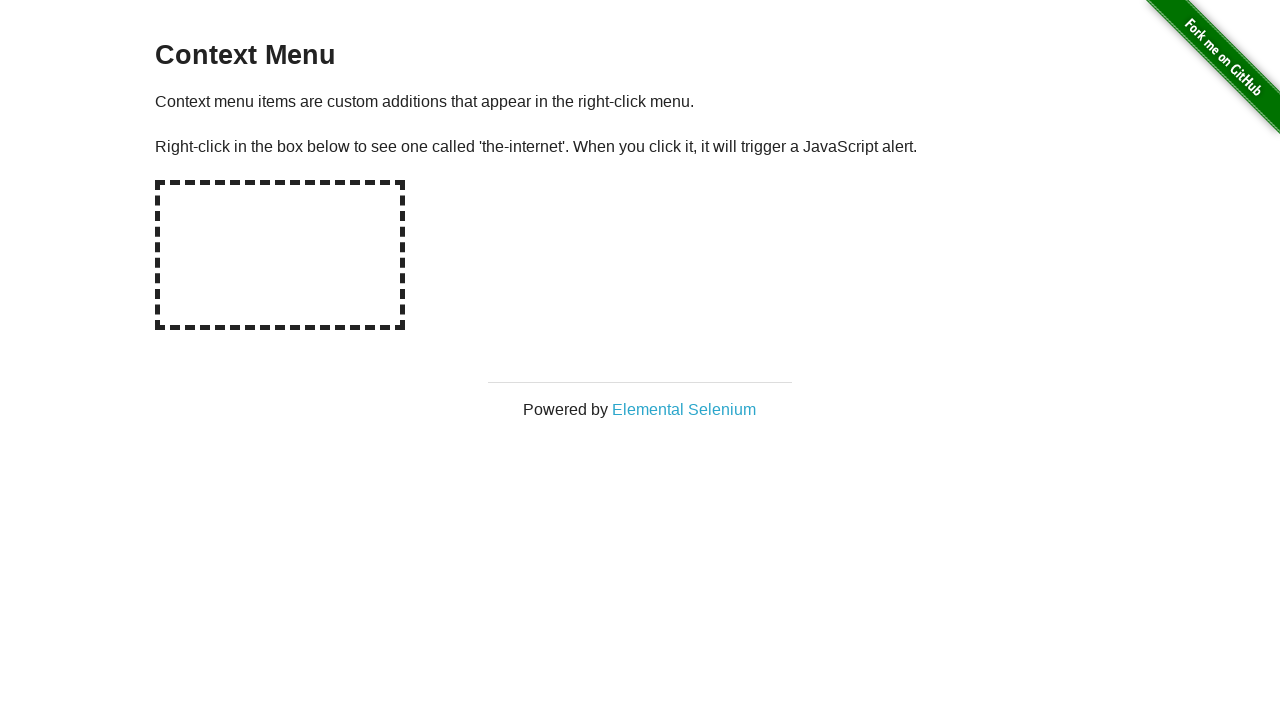

Set up dialog handler for context menu alert
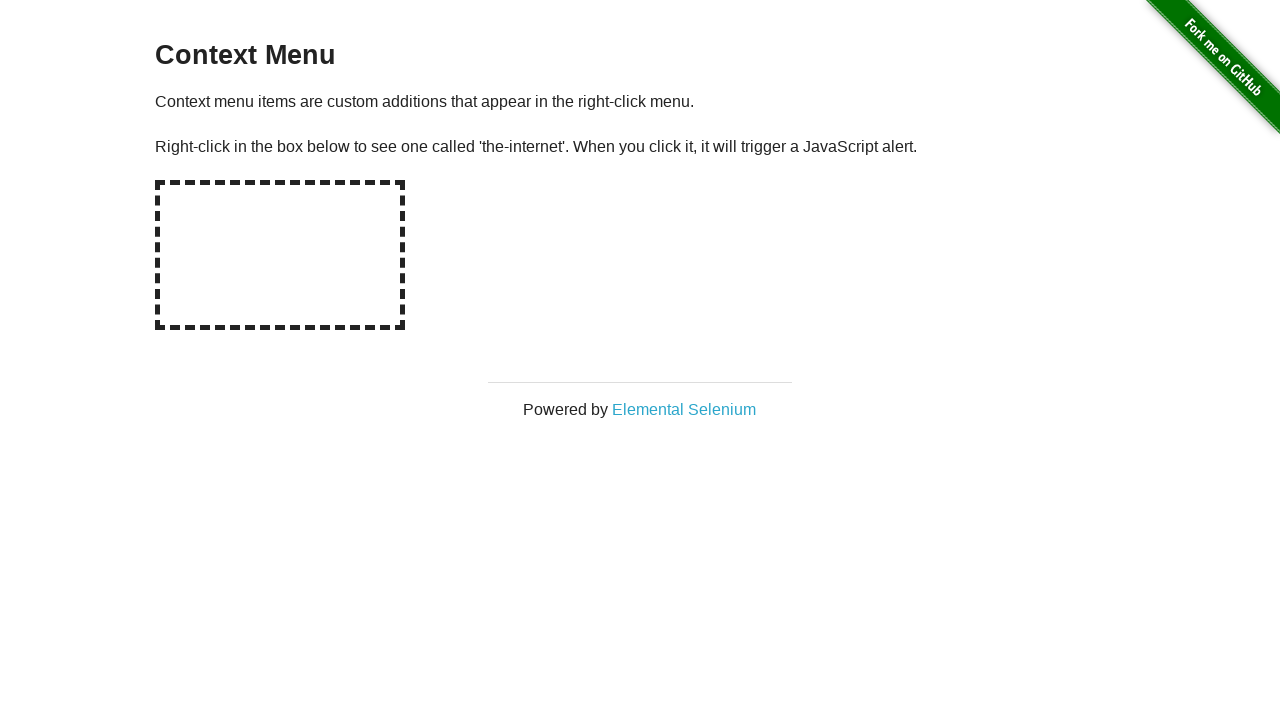

Right-clicked on the hot spot element, triggering context menu and alert at (280, 255) on #hot-spot
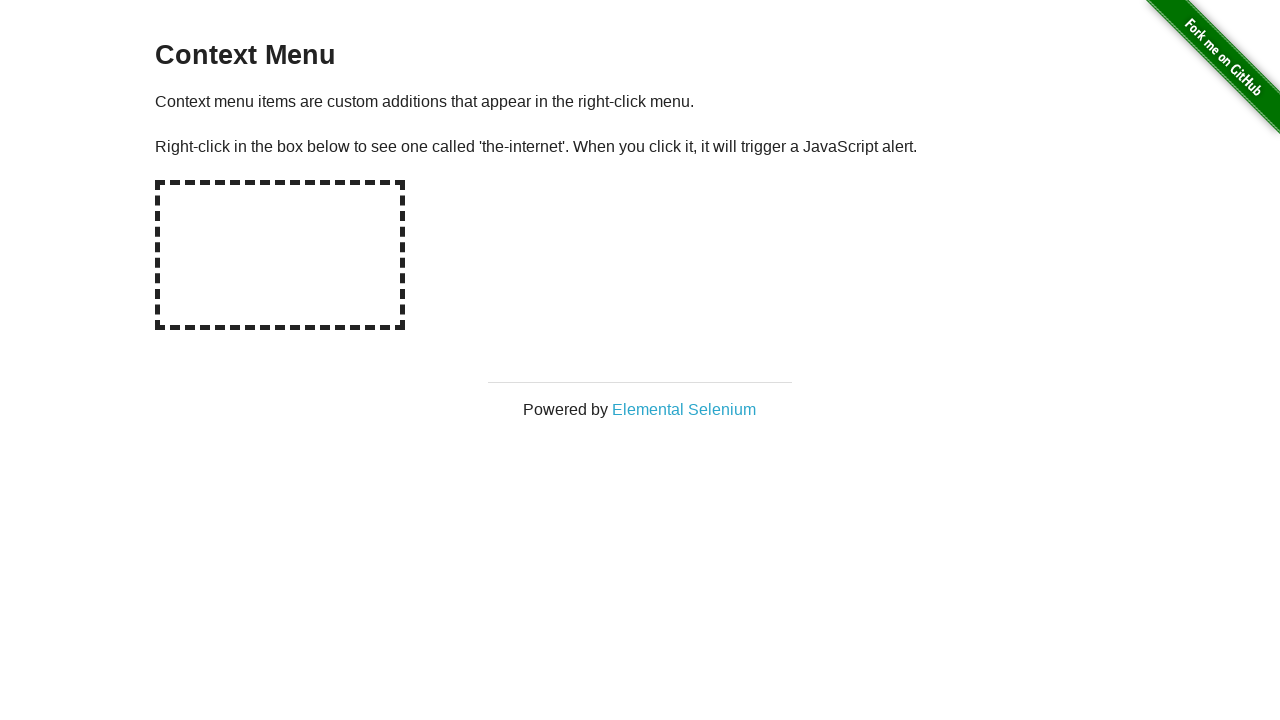

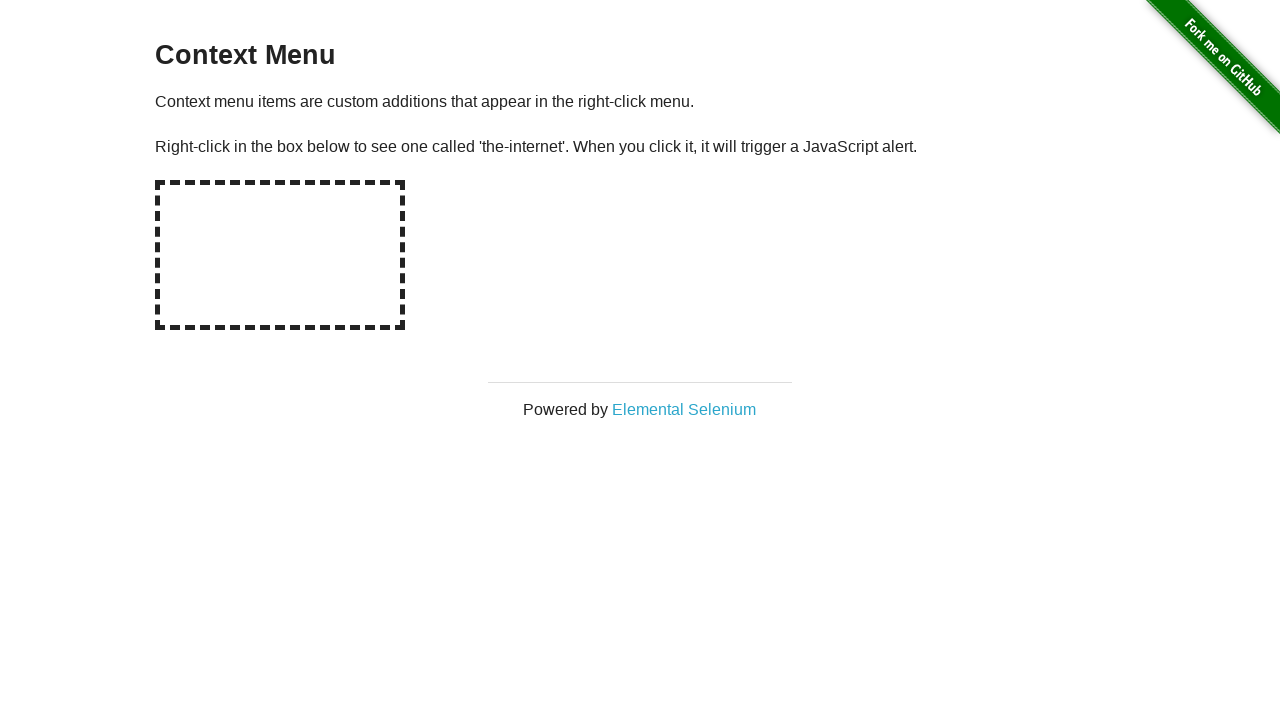